Tests alert handling functionality by entering text in an input field, triggering an alert, and accepting it

Starting URL: https://rahulshettyacademy.com/AutomationPractice/

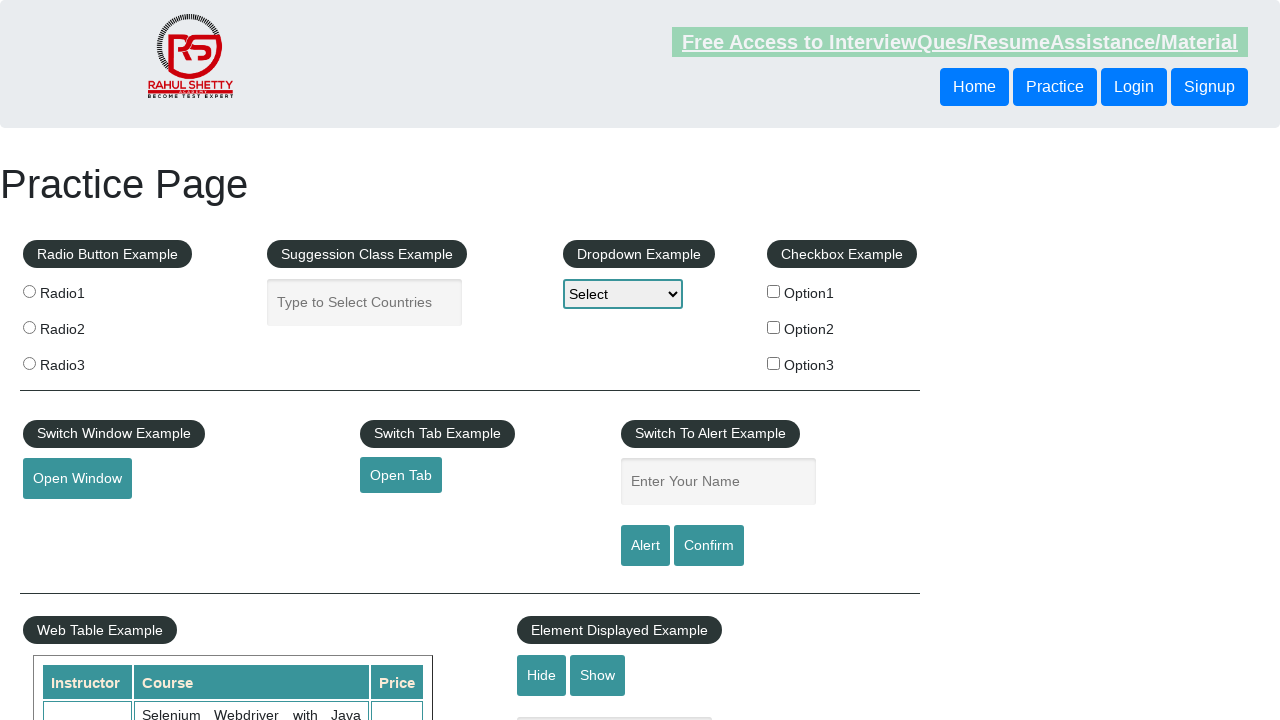

Entered 'TESTNAME' in the name input field on #name
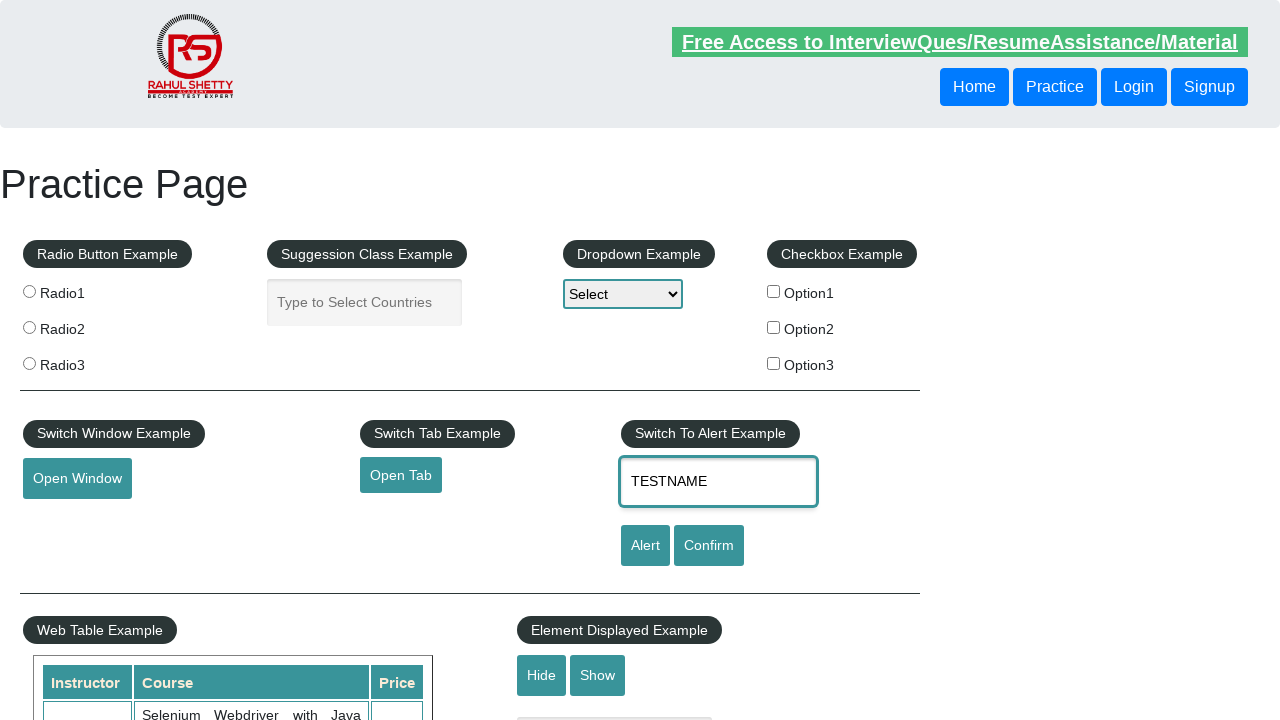

Clicked the alert button to trigger the alert at (645, 546) on #alertbtn
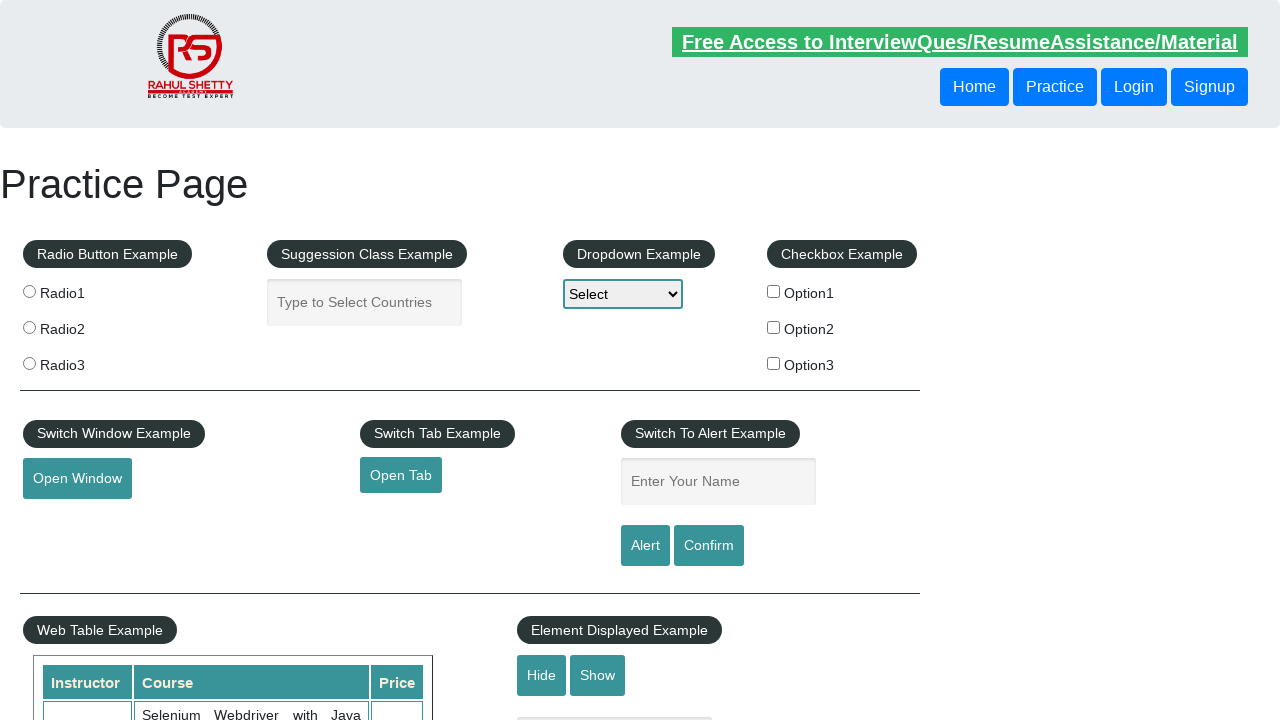

Set up dialog handler to accept alerts
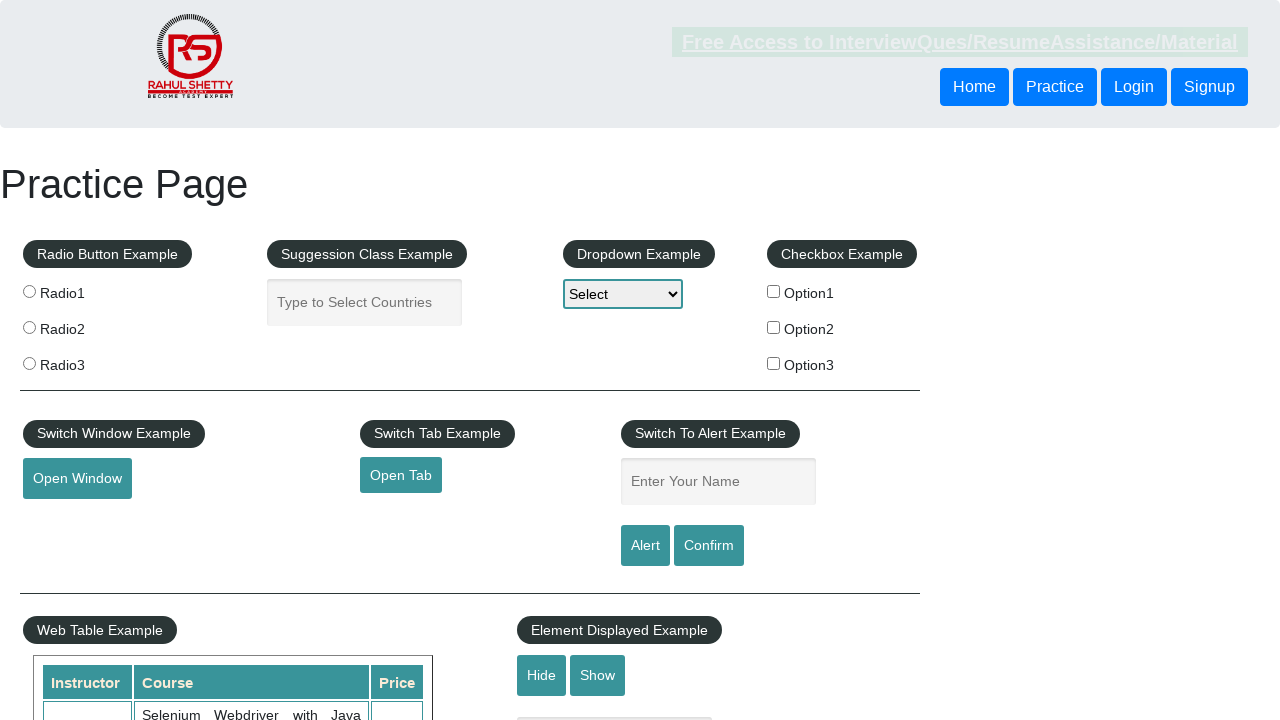

Clicked the alert button again to trigger the alert and verify it's handled at (645, 546) on #alertbtn
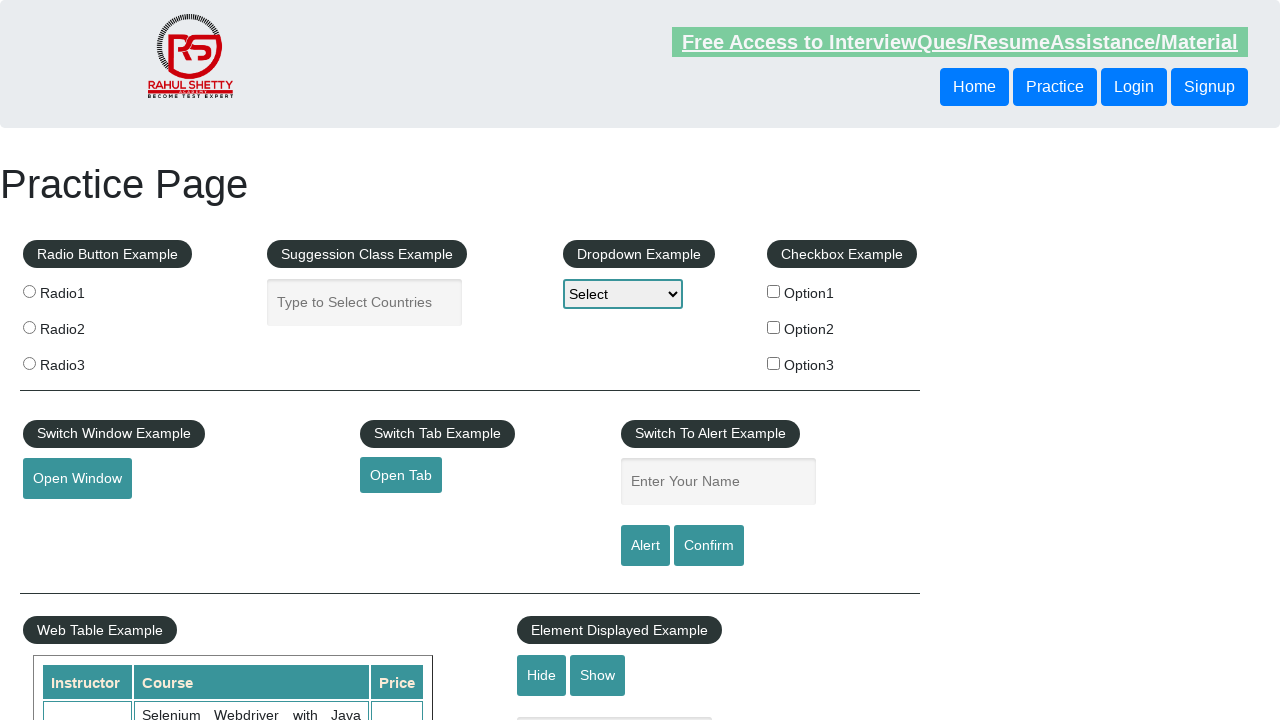

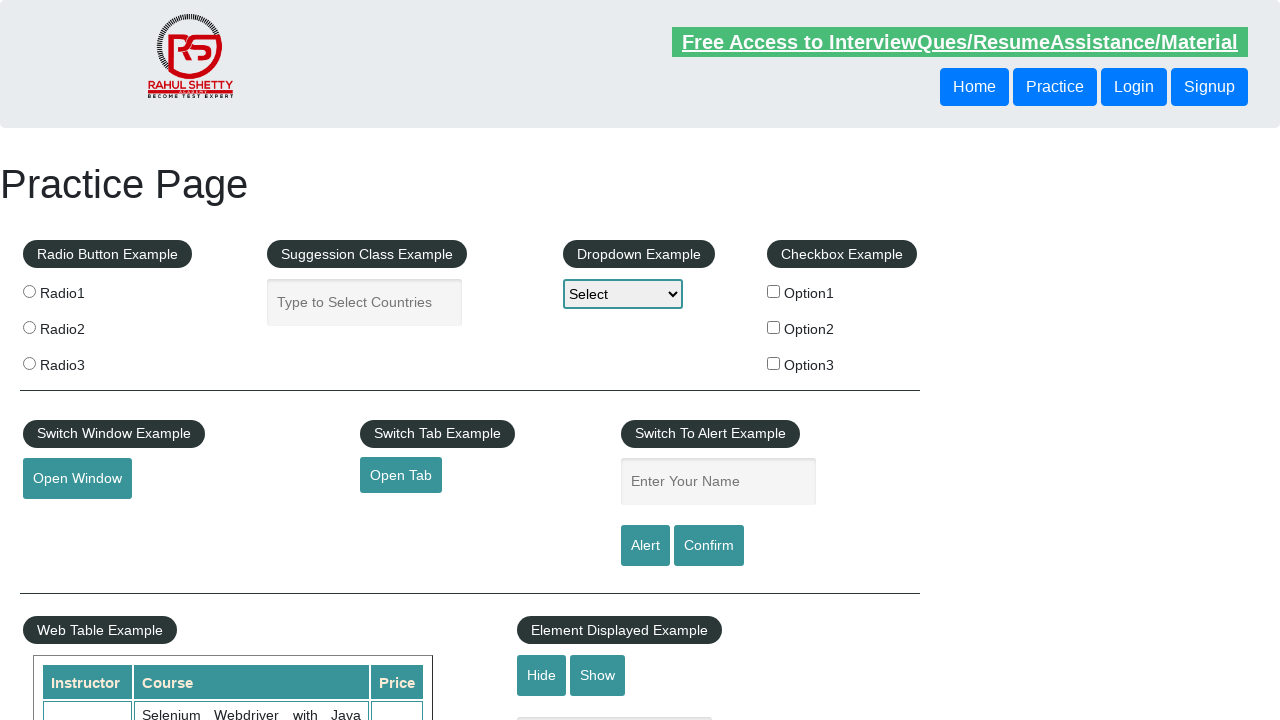